Tests window switching by clicking a link to open a new window and verifying content in the new window

Starting URL: https://the-internet.herokuapp.com/windows

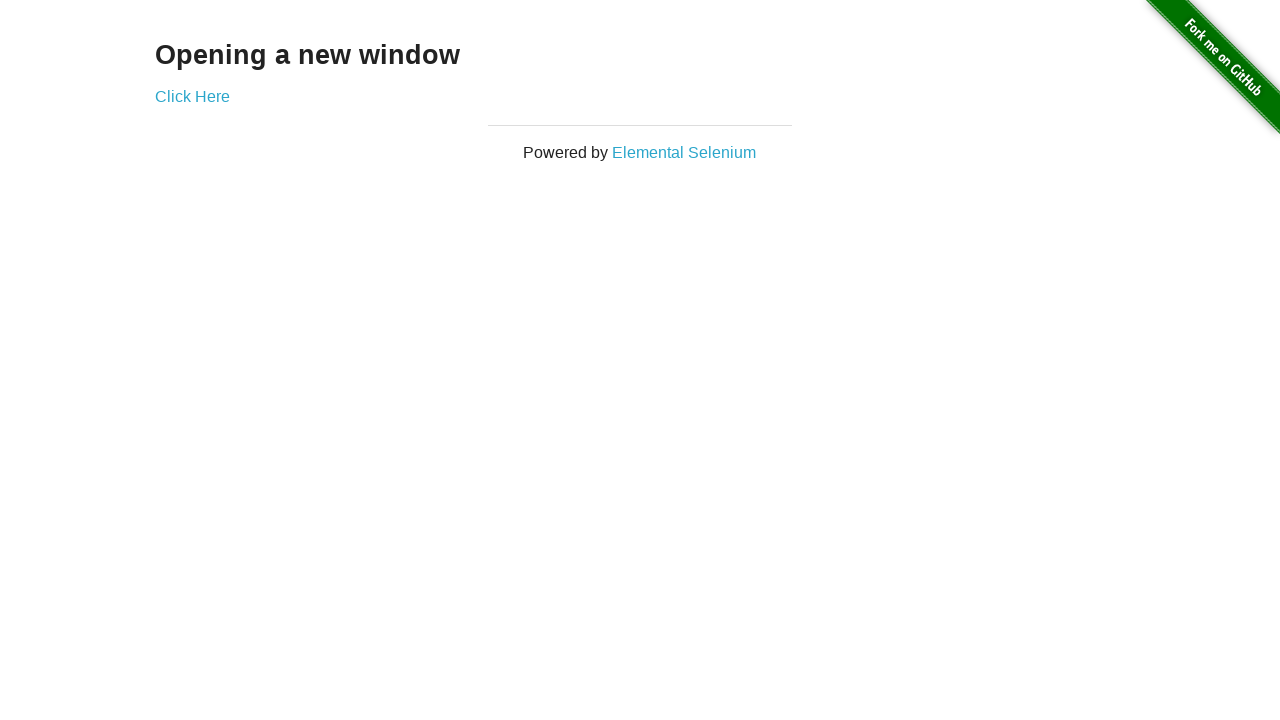

Retrieved text from original window heading
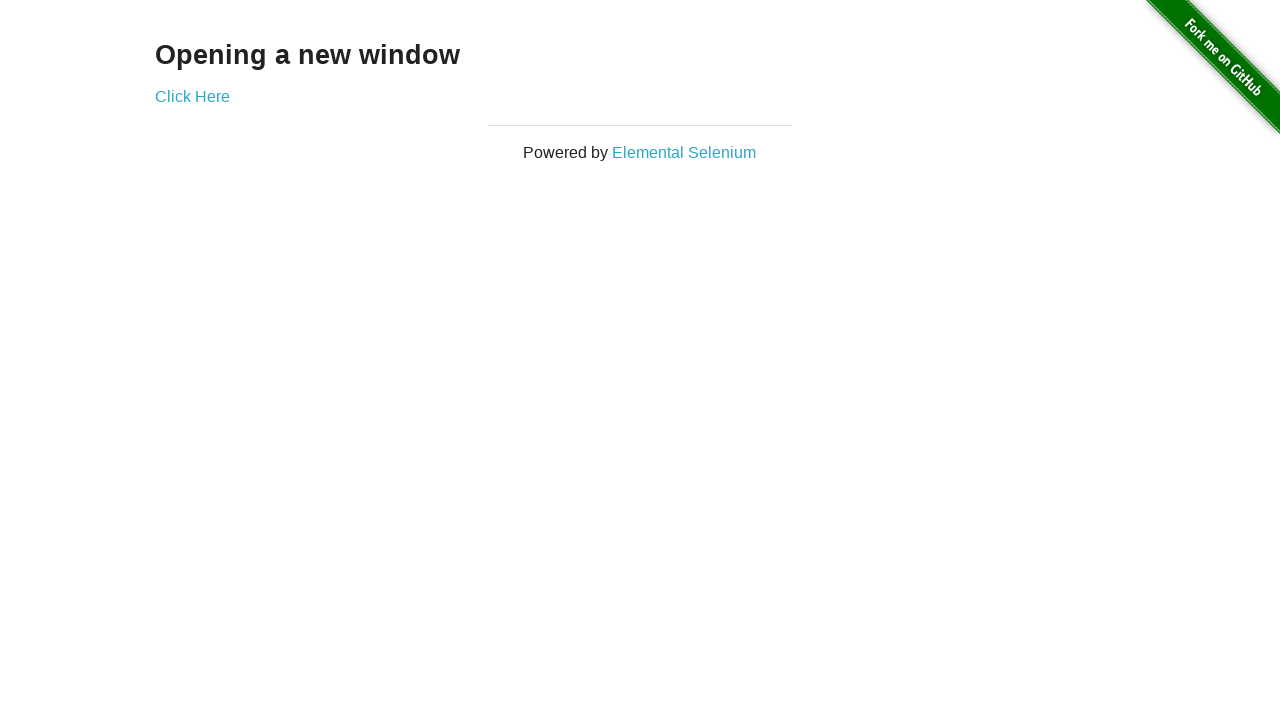

Clicked 'Click Here' link to open new window at (192, 96) on xpath=//a[text()='Click Here']
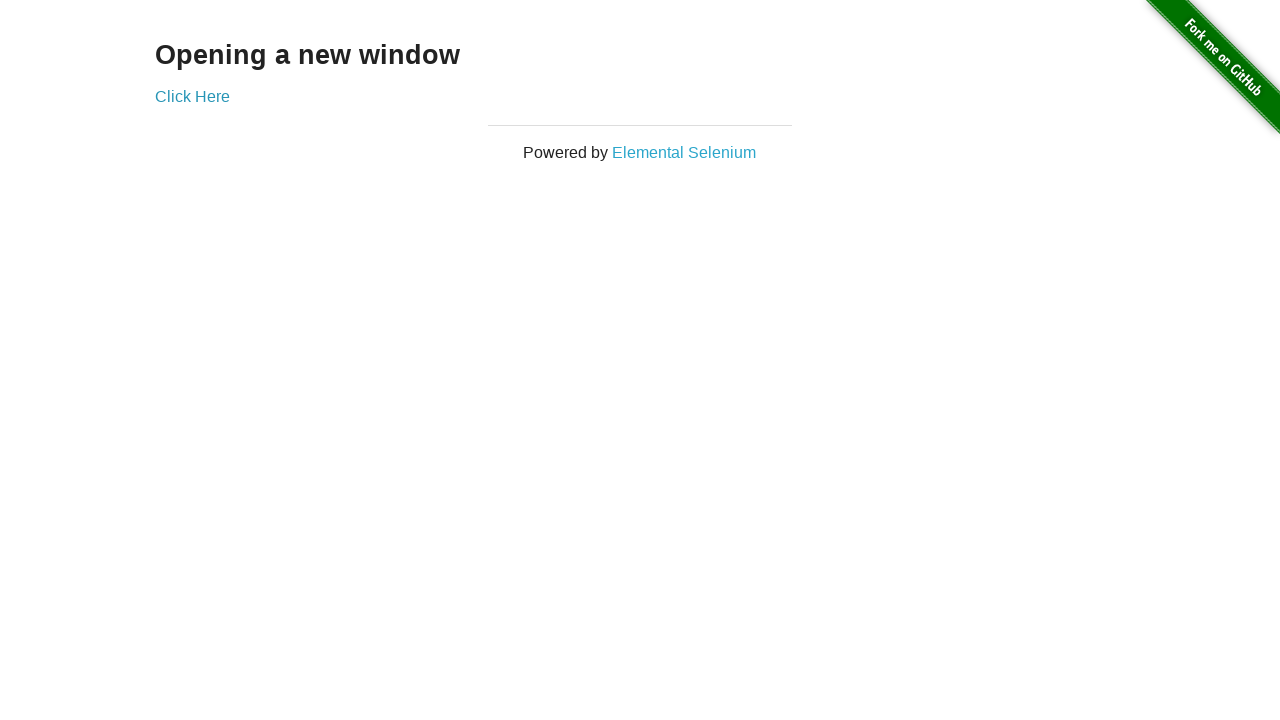

New window loaded and ready
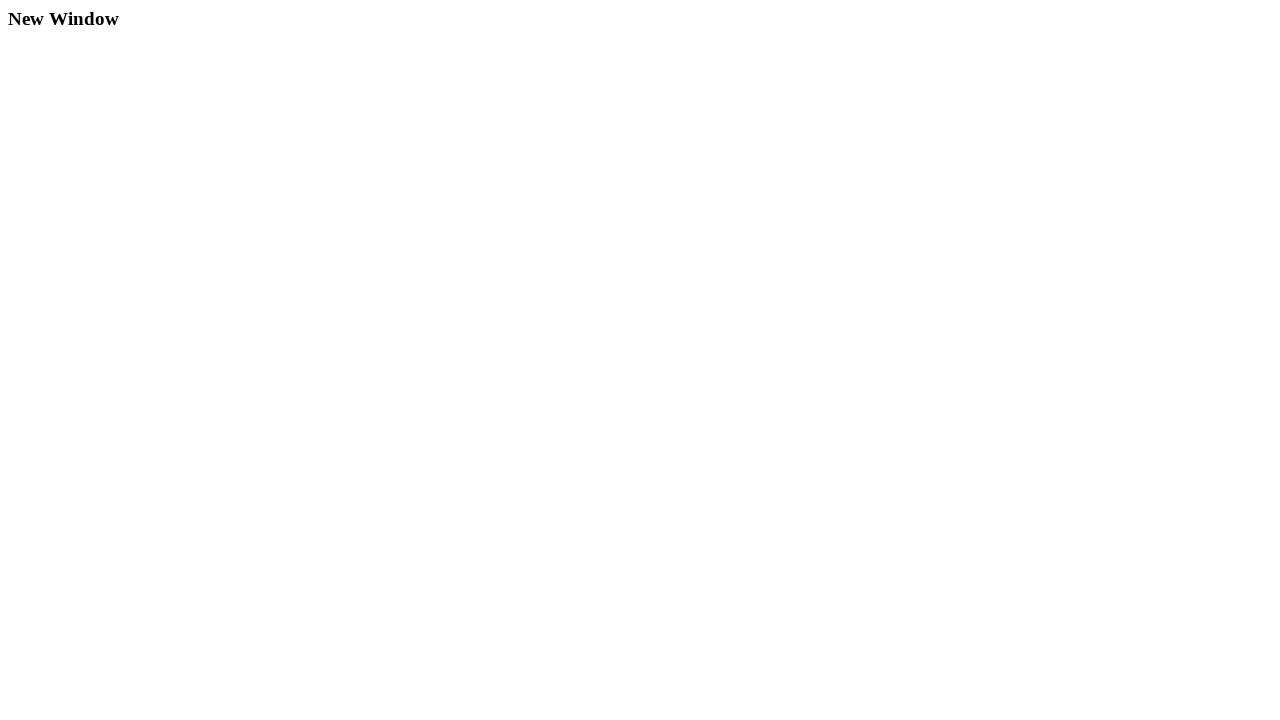

Retrieved text from new window heading
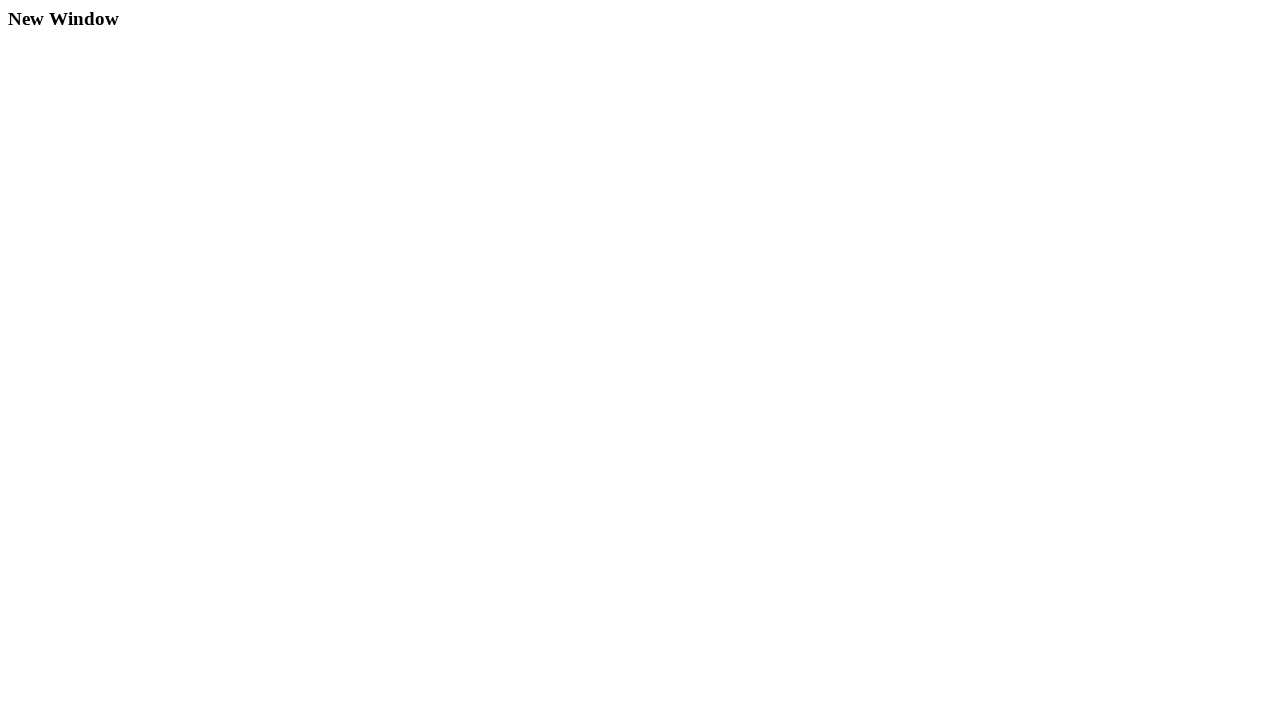

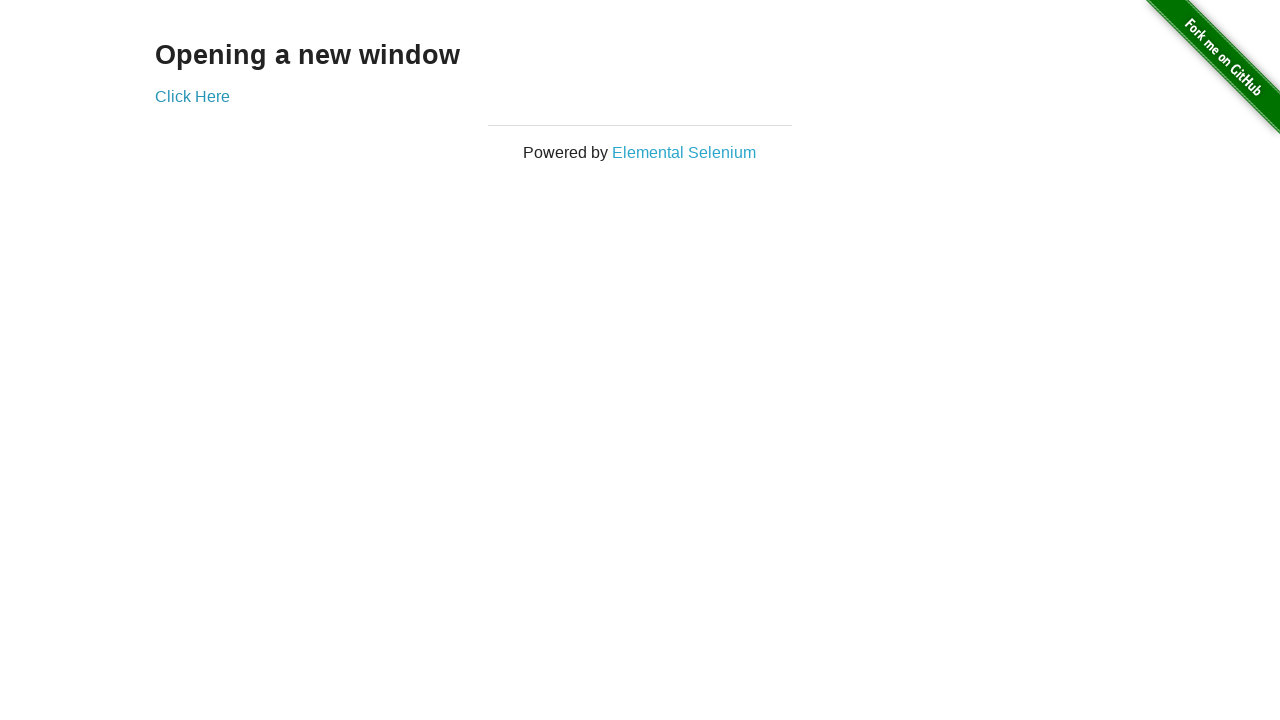